Tests adding a new todo item by clicking the input field, typing text, and pressing Enter

Starting URL: https://todolist.james.am/#/

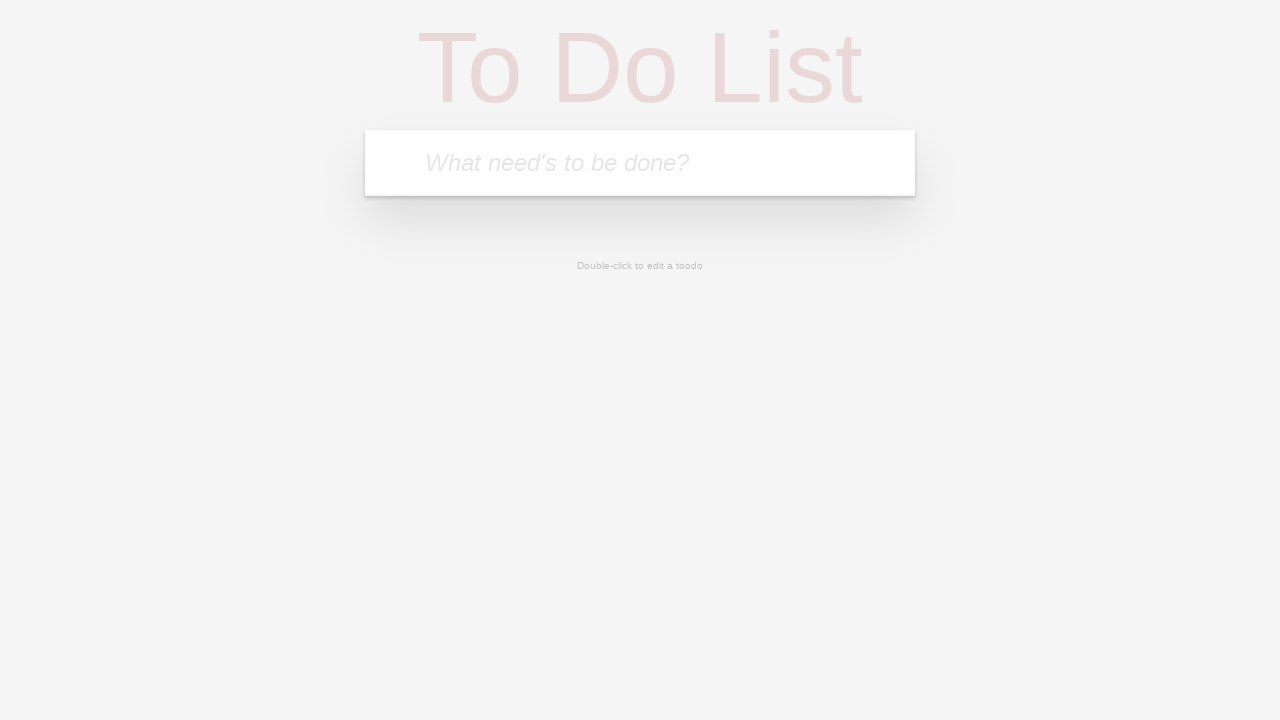

Clicked on the todo input textbox at (640, 163) on internal:role=textbox[name="What need's to be done?"i]
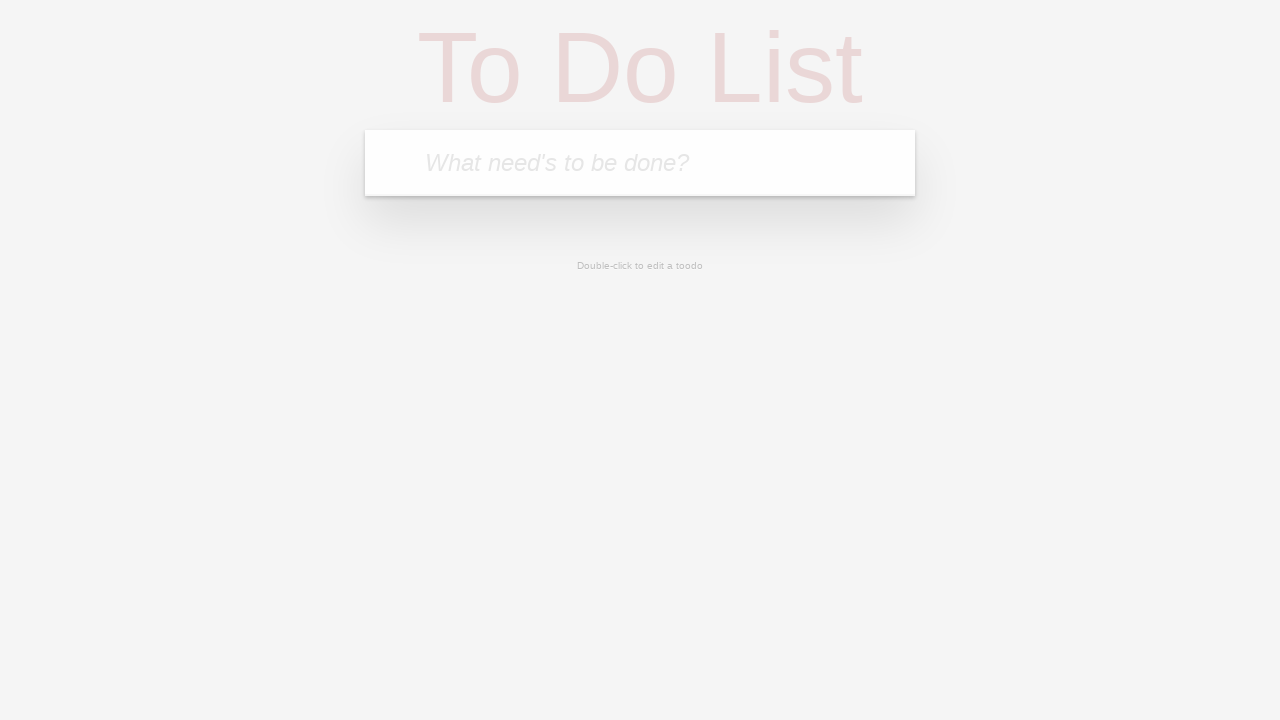

Filled input field with 'Buy groceries' on internal:role=textbox[name="What need's to be done?"i]
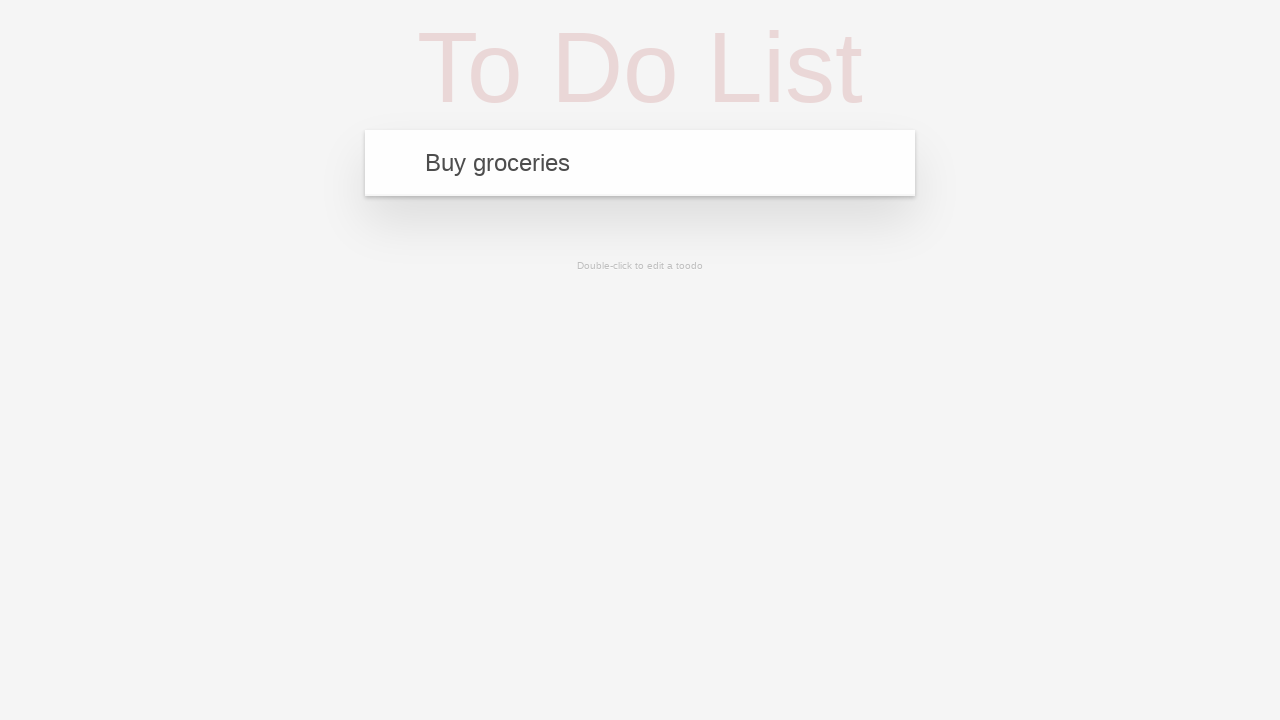

Pressed Enter to add the new todo item on internal:role=textbox[name="What need's to be done?"i]
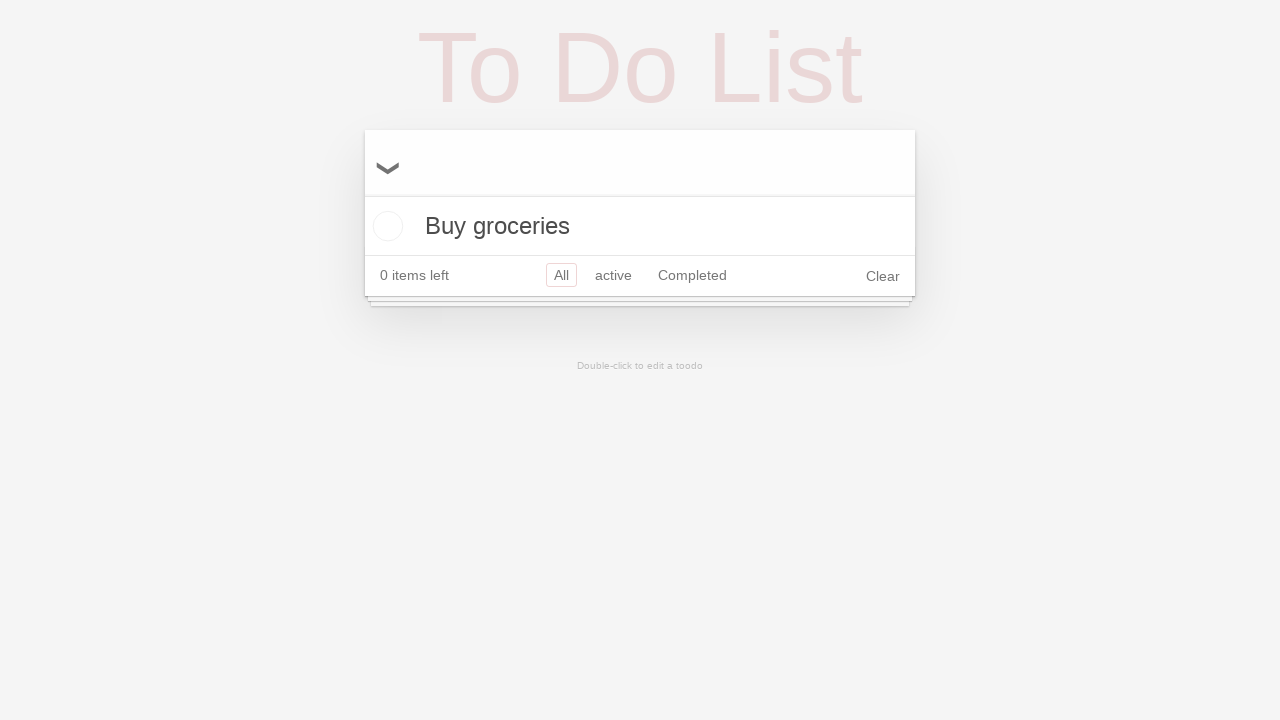

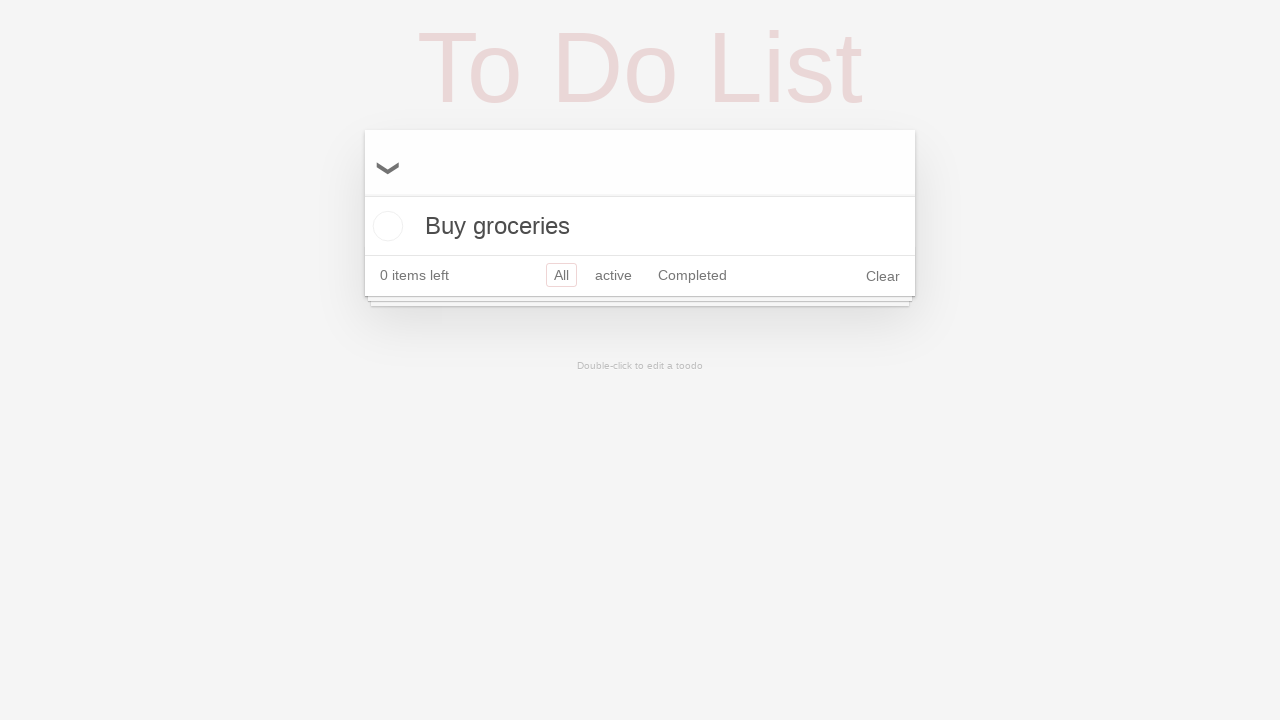